Tests clicking a reveal button and attempting to interact with a dynamically revealed input field without proper waiting (expected to fail scenario)

Starting URL: https://www.selenium.dev/selenium/web/dynamic.html

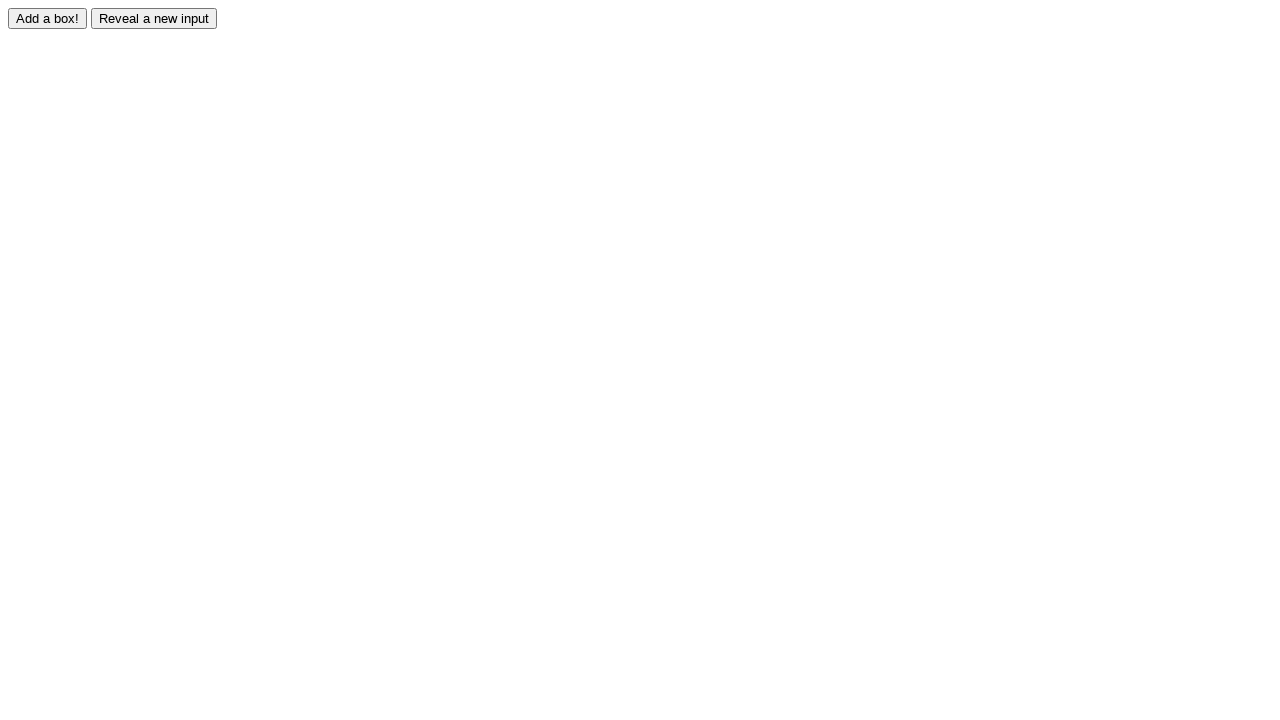

Navigated to dynamic HTML page
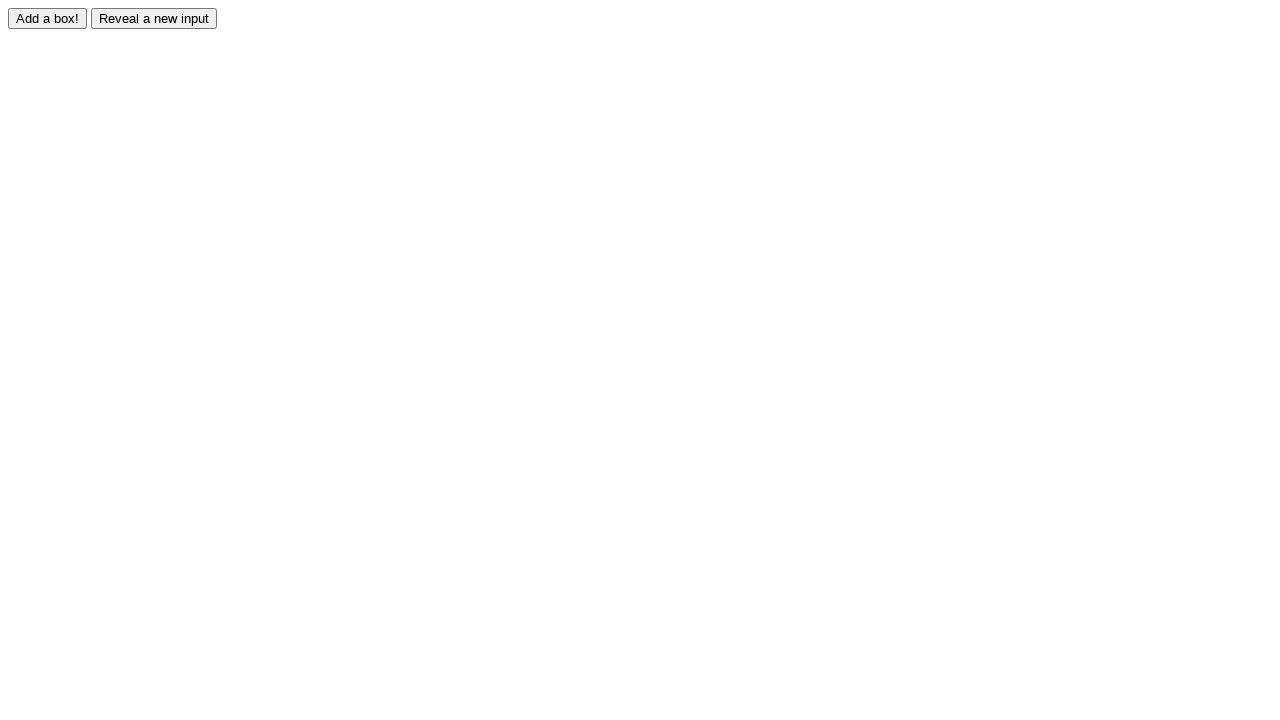

Clicked reveal button to show hidden input field at (154, 18) on #reveal
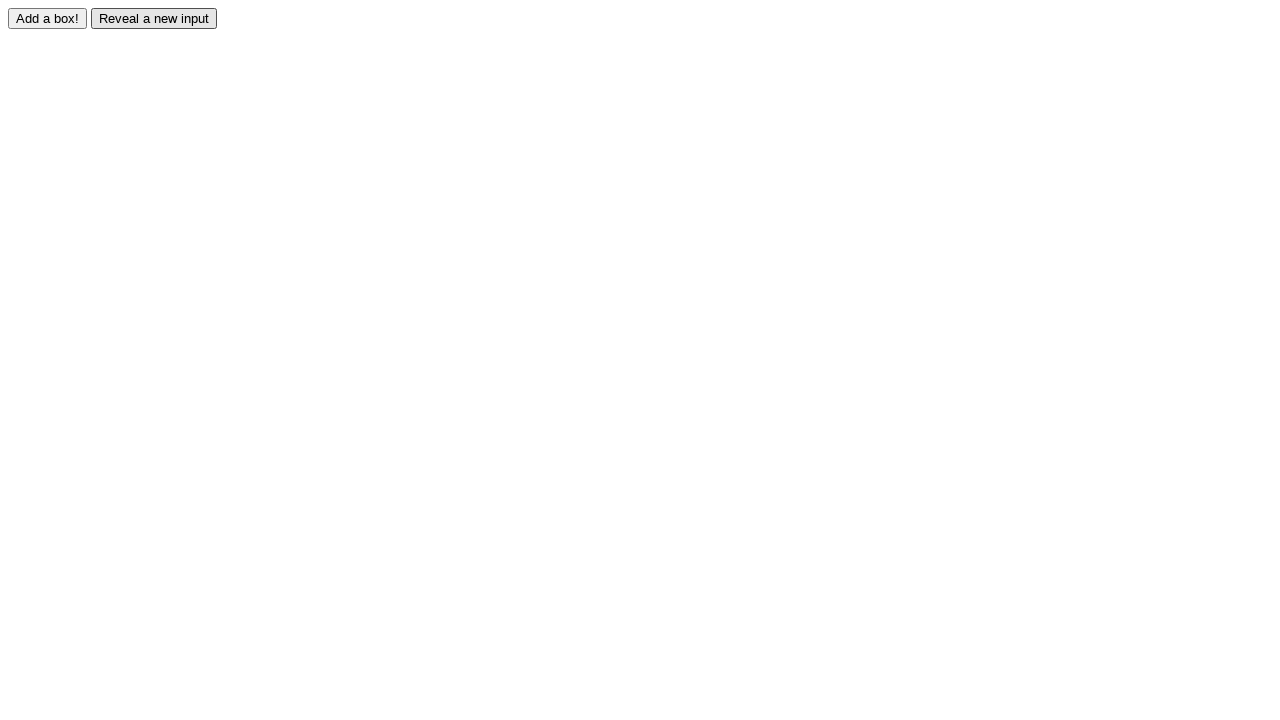

Attempted to fill revealed input field with 'GuiderSoft' without explicit wait on #revealed
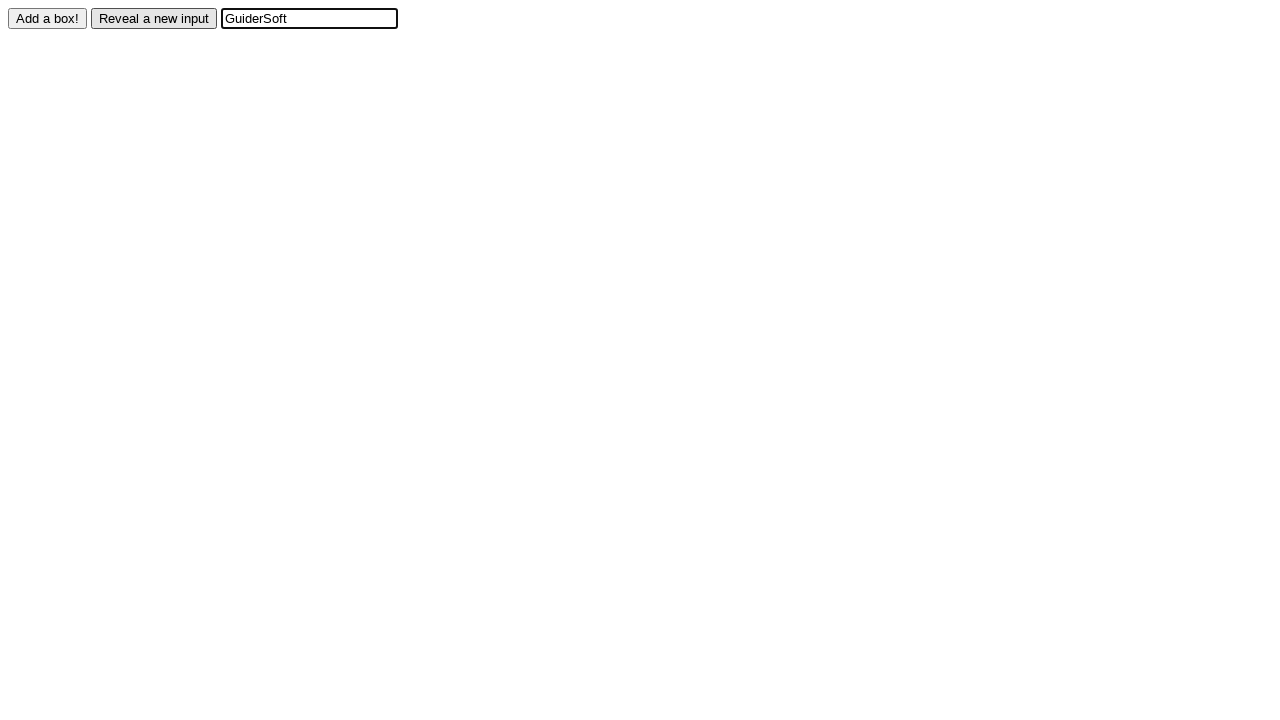

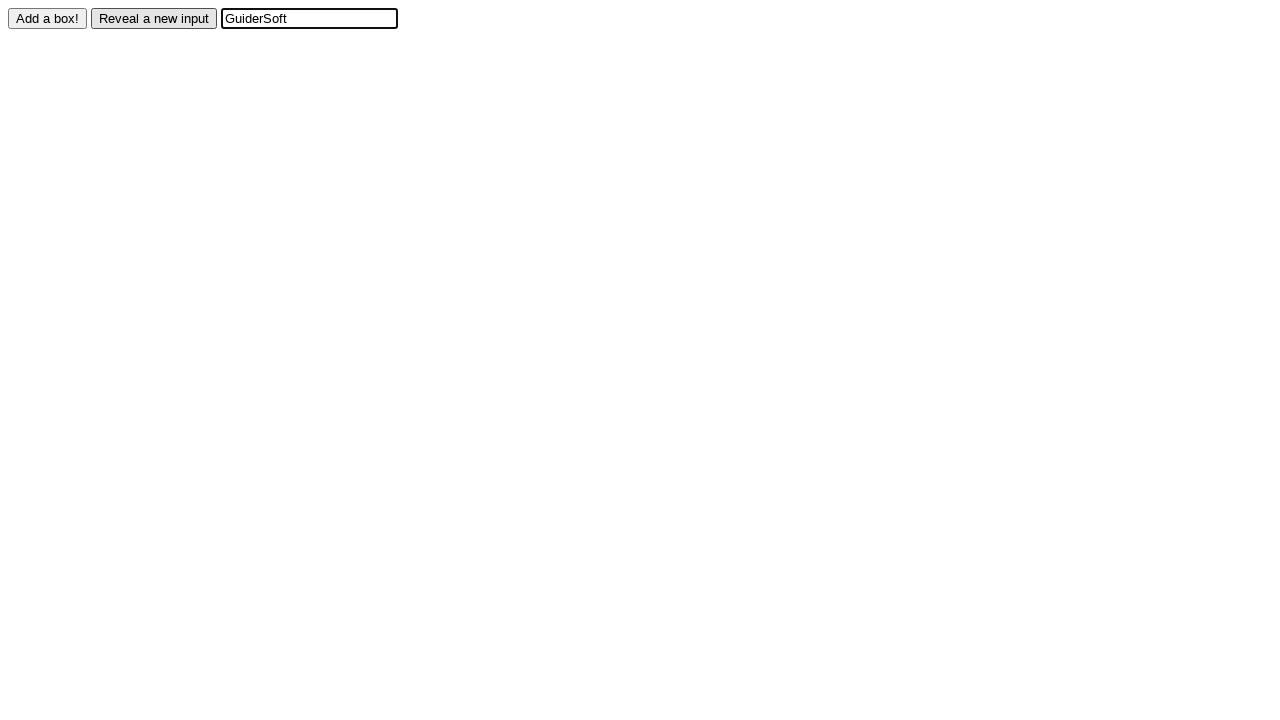